Tests a registration form by filling in required fields (name, surname, email, phone, address) and submitting the form, then verifies successful registration by checking for a congratulations message.

Starting URL: https://suninjuly.github.io/registration1.html

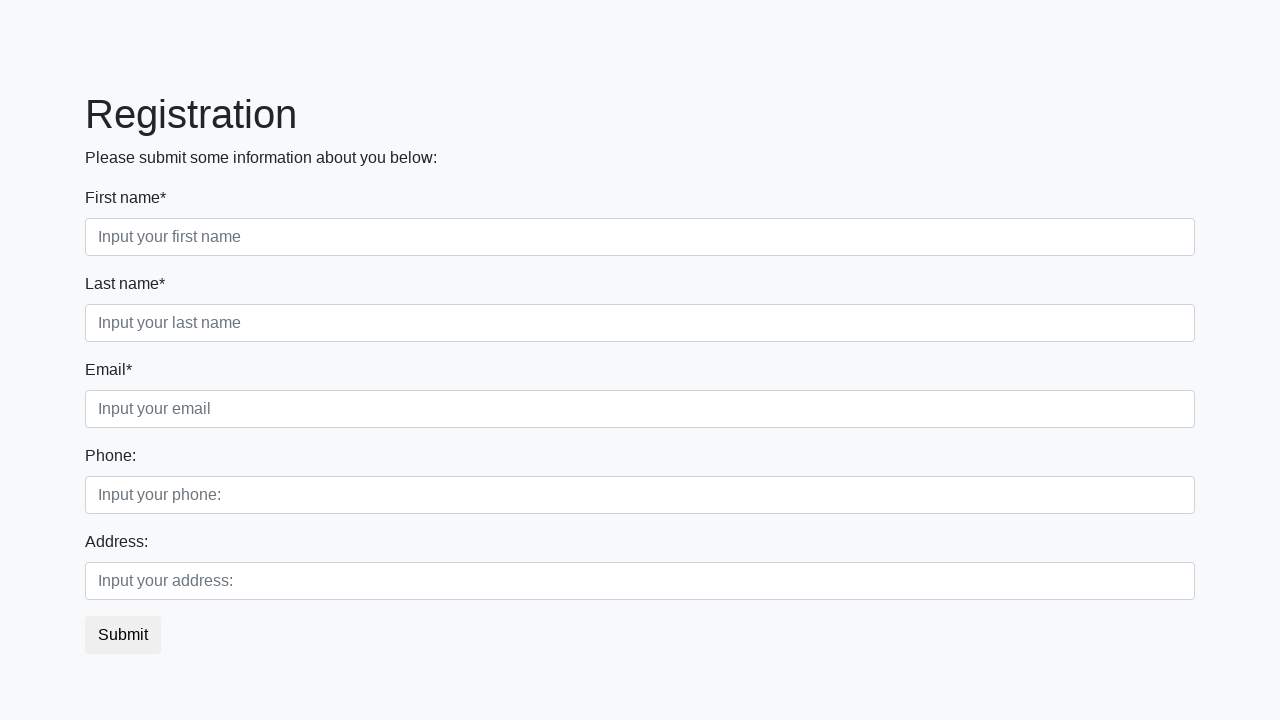

Filled first name field with 'Ivan' on .first:required
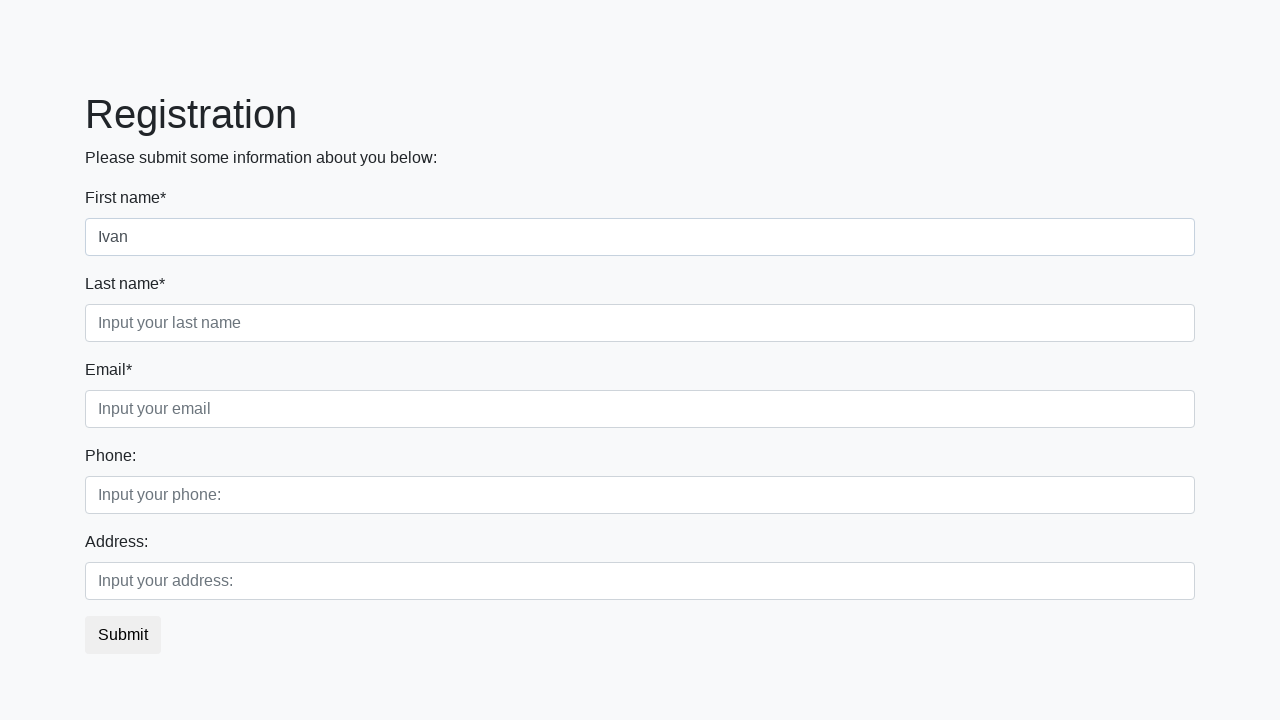

Filled last name field with 'Petrov' on .second:required
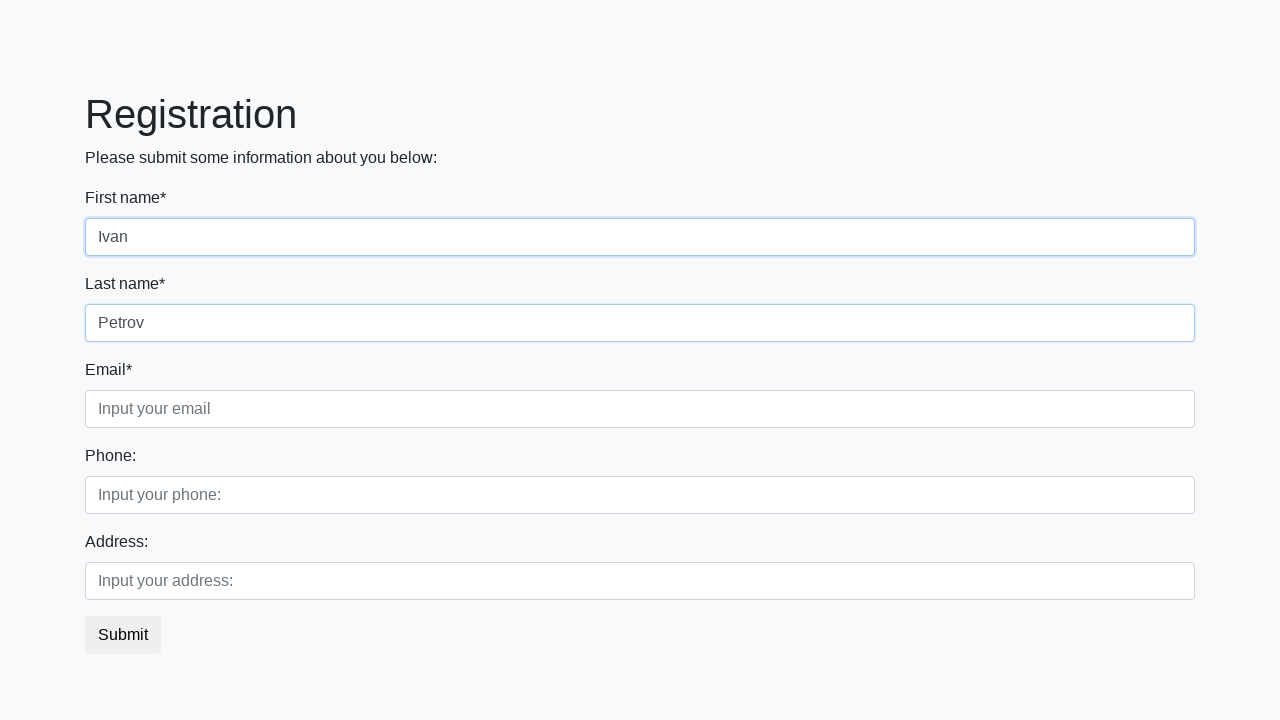

Filled email field with 'petrov@gmail.com' on .third:required
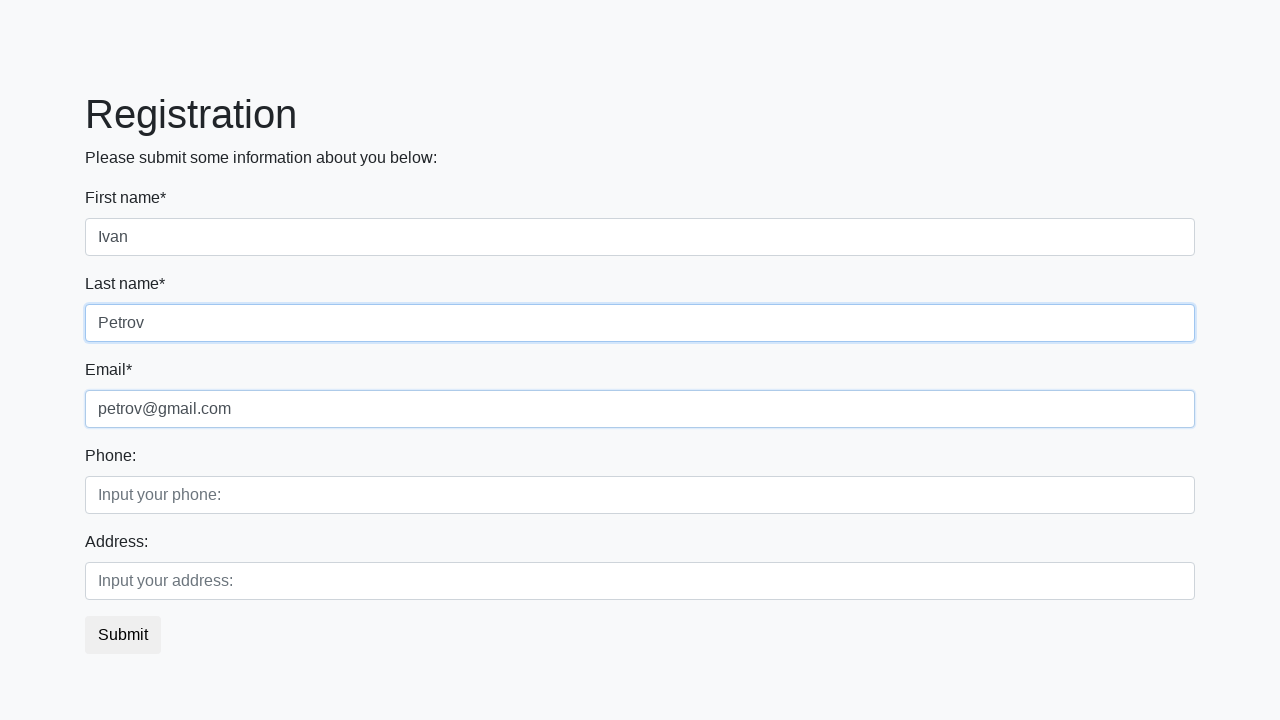

Filled phone number field with '89994447788' on .second_block .first_class .form-control.first
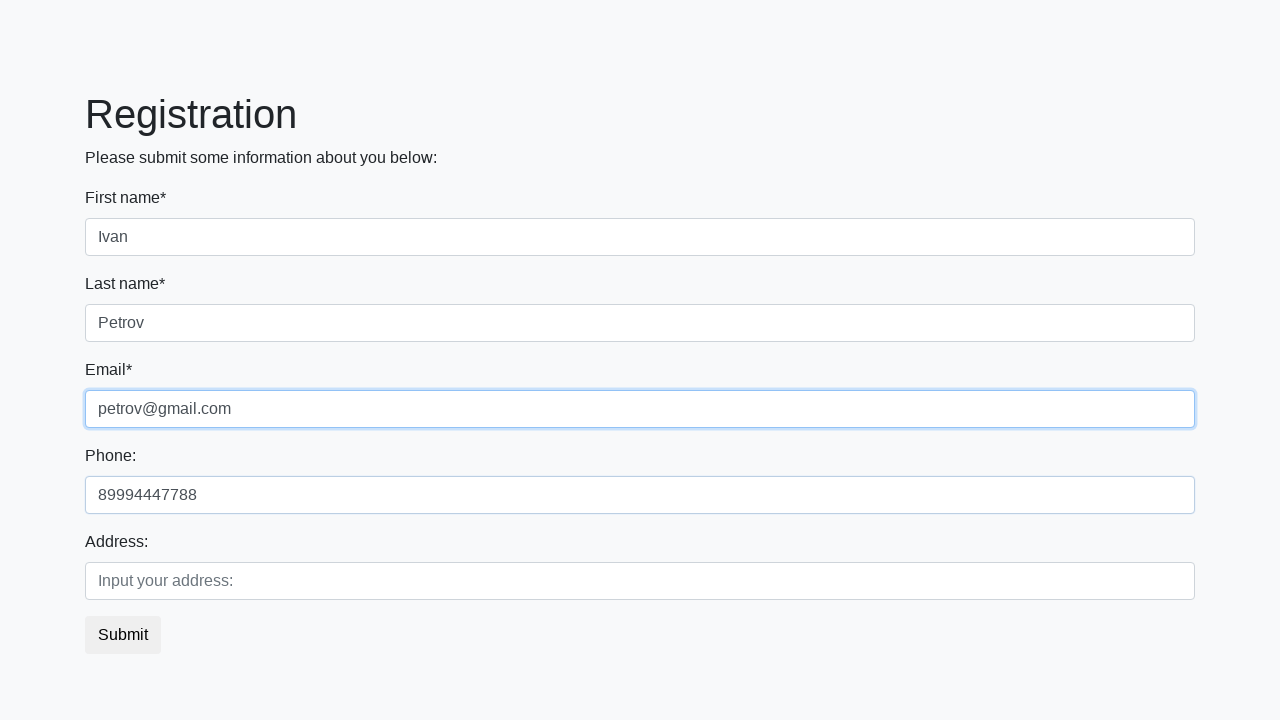

Filled address field with 'Russia, Ufa' on .second_block .second_class .form-control.second
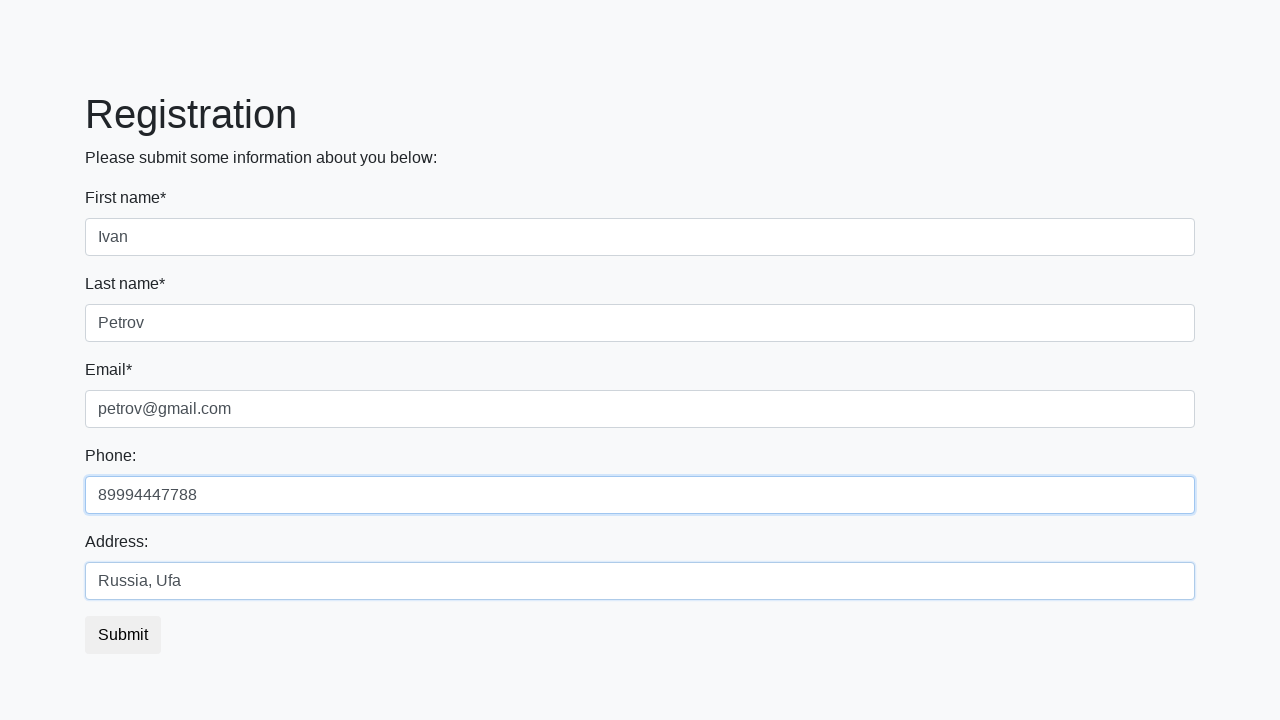

Clicked submit button to register at (123, 635) on button.btn
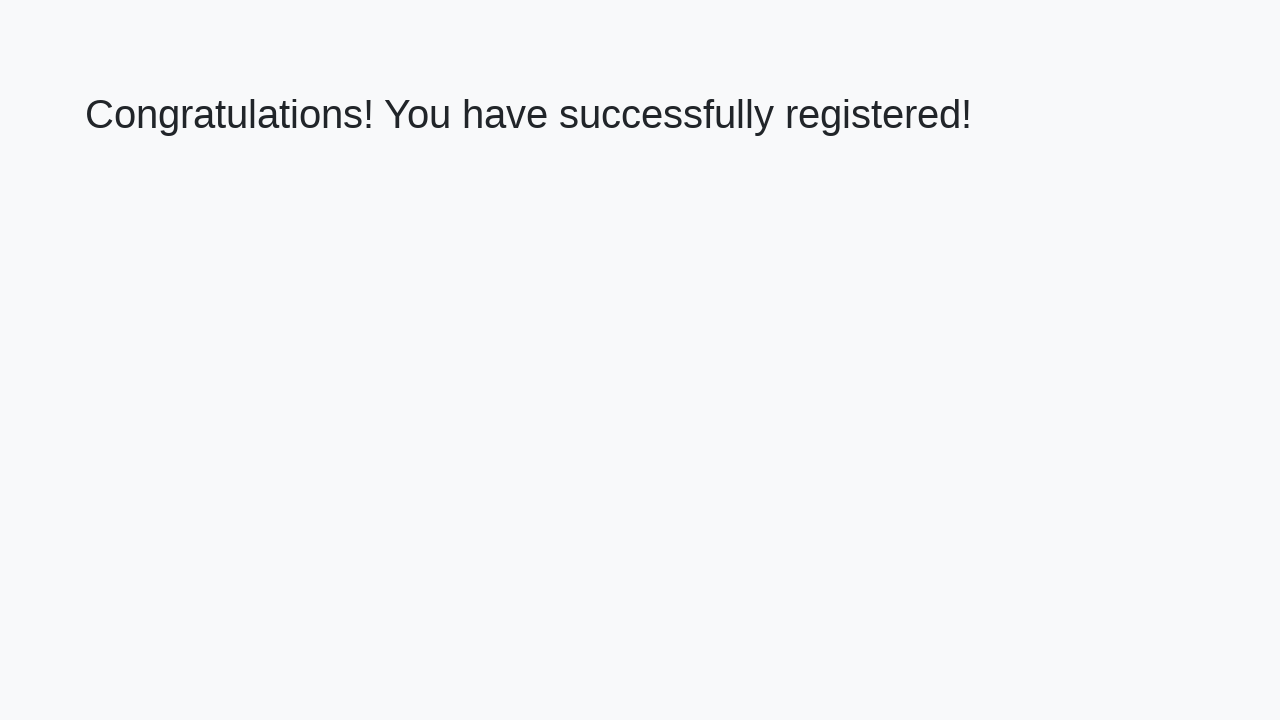

Success message heading loaded
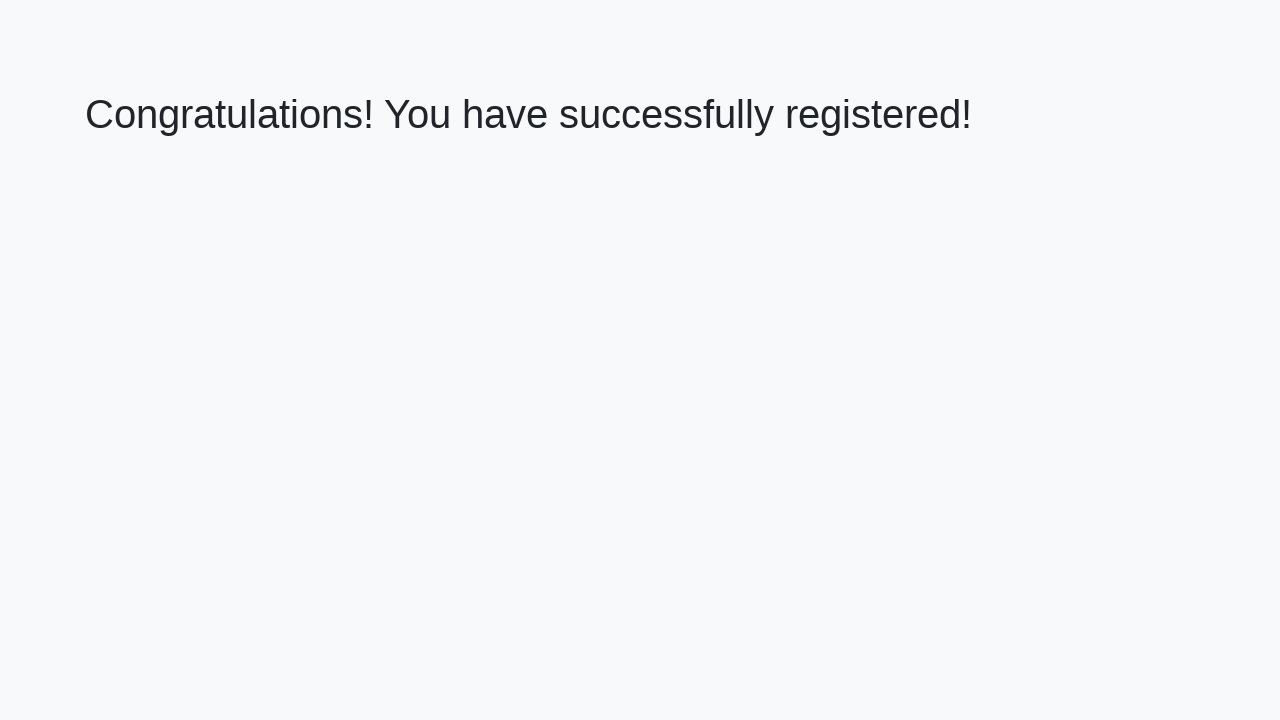

Retrieved success message: 'Congratulations! You have successfully registered!'
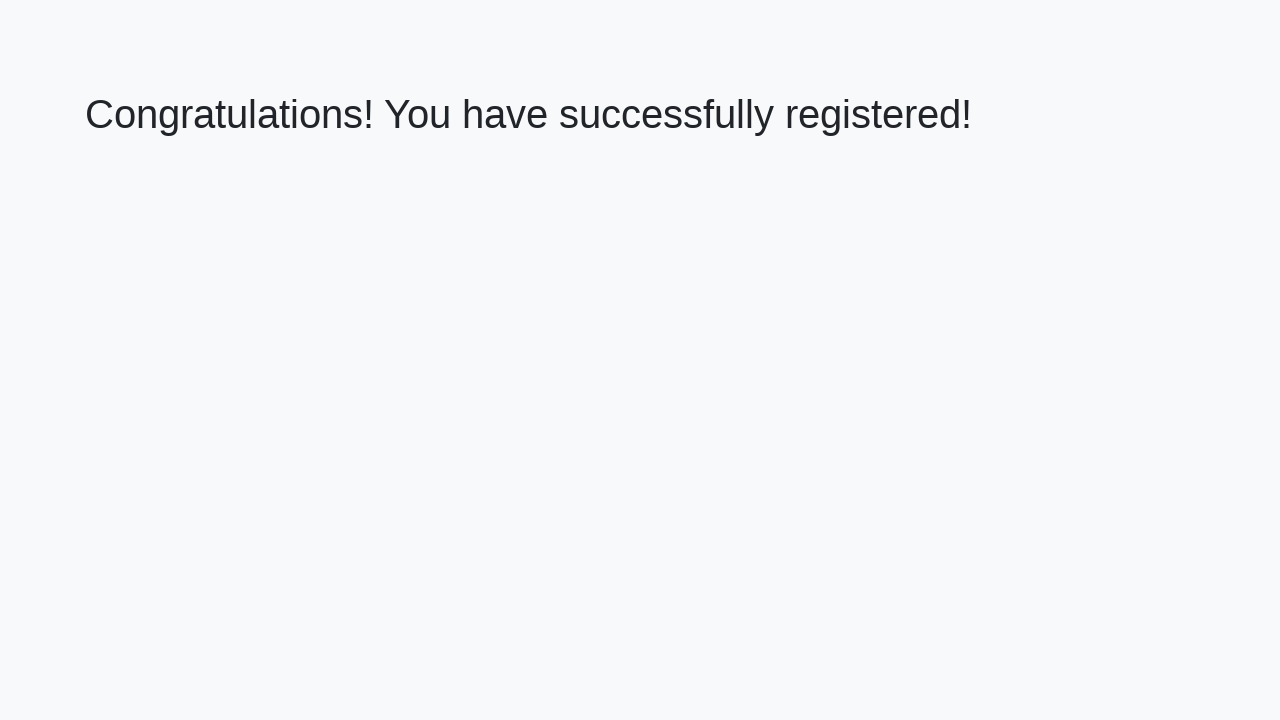

Verified congratulations message matches expected text
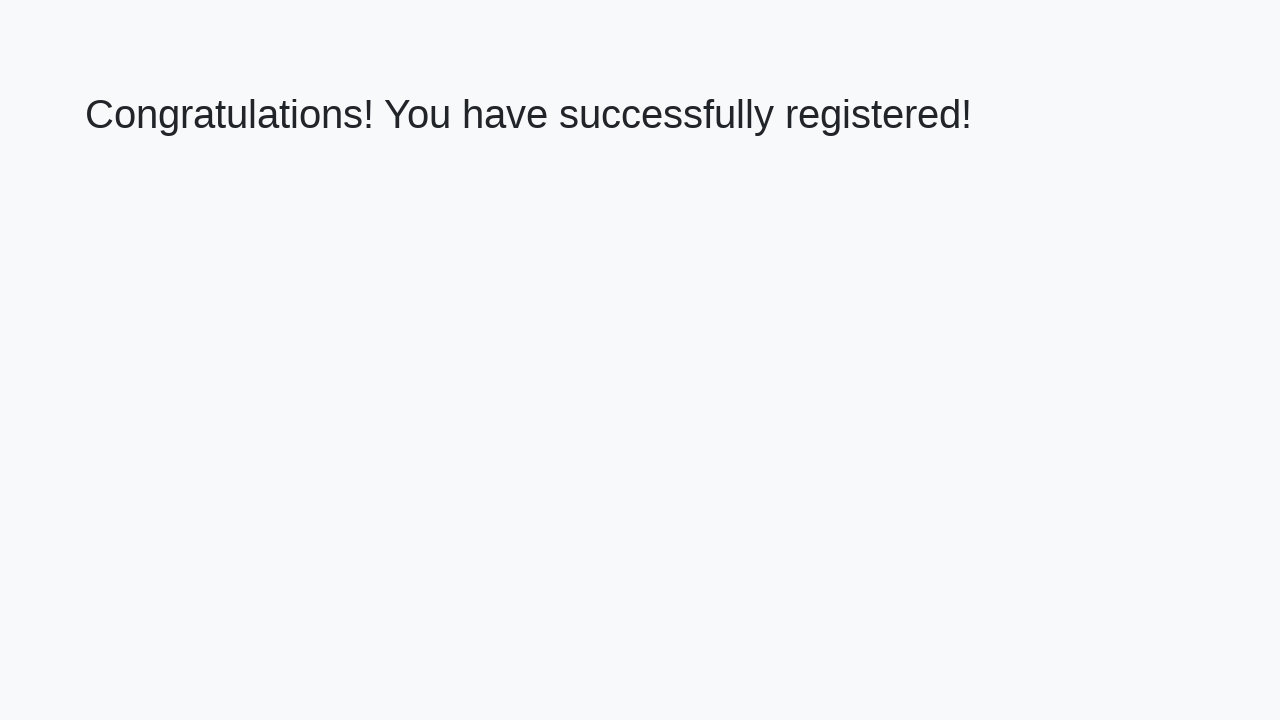

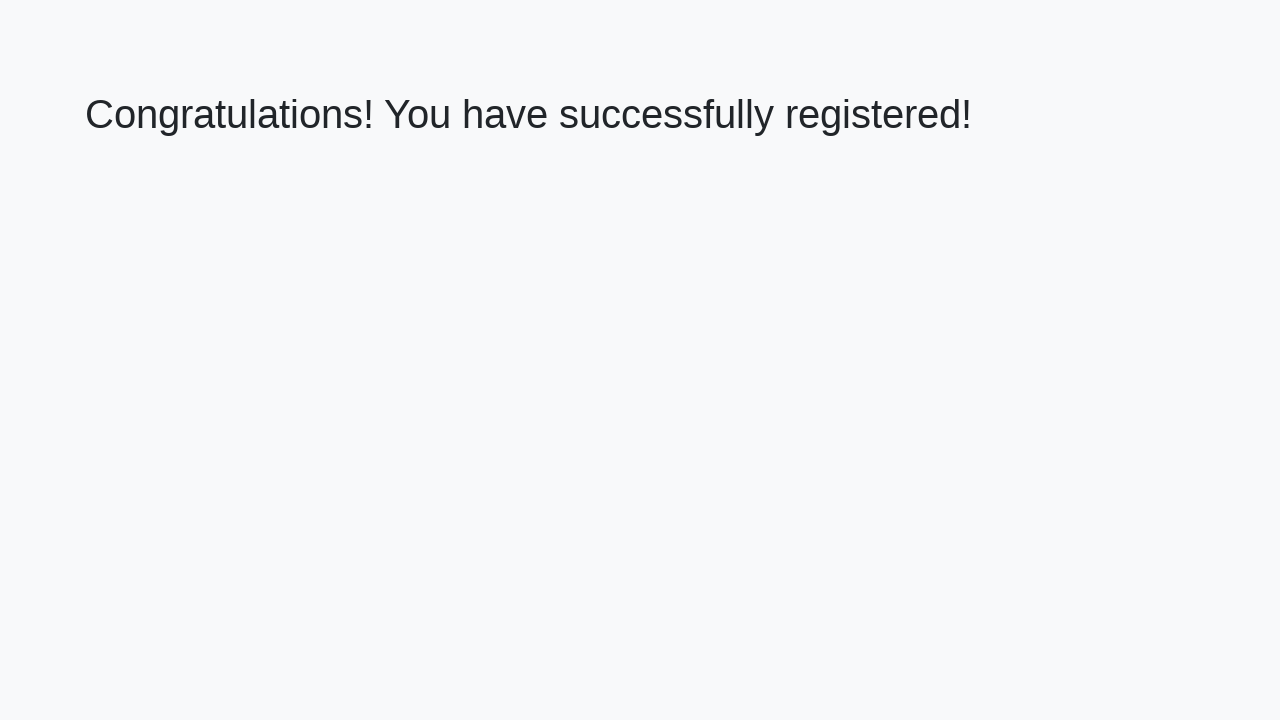